Tests scrolling to bring the last paragraph element into view

Starting URL: https://bonigarcia.dev/selenium-webdriver-java/long-page.html

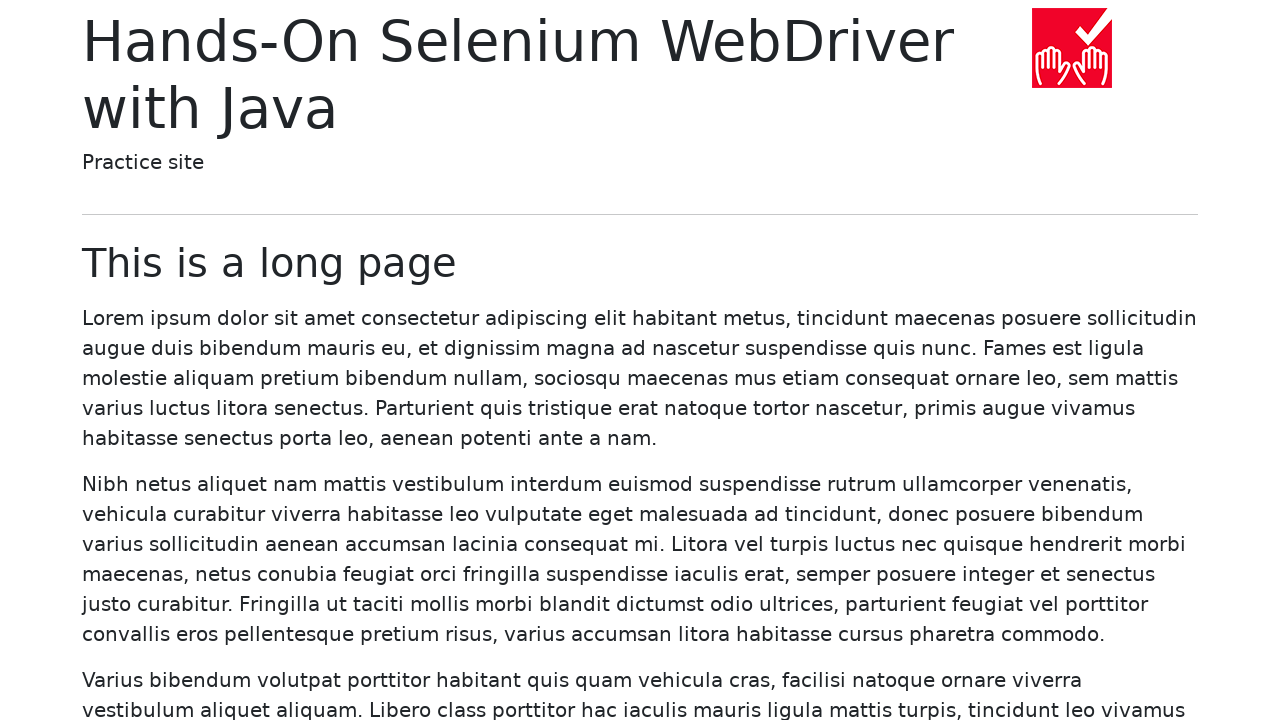

Located the last paragraph element on the page
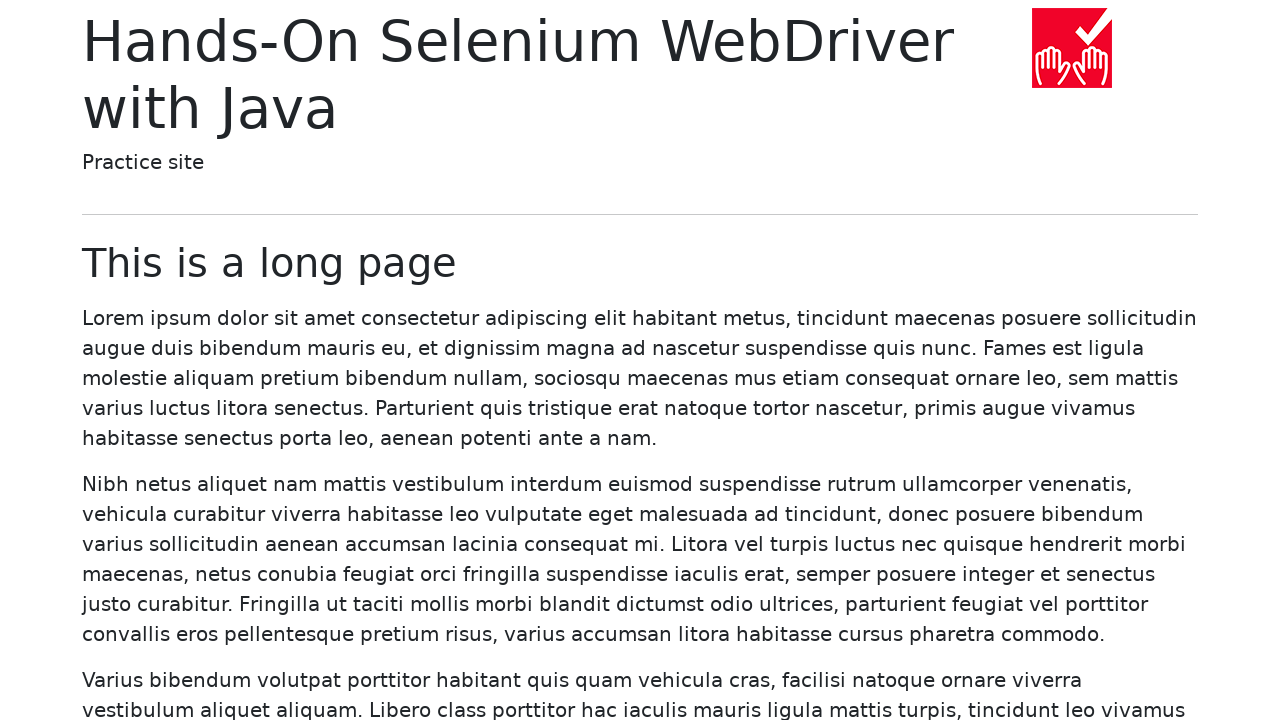

Scrolled the last paragraph element into view
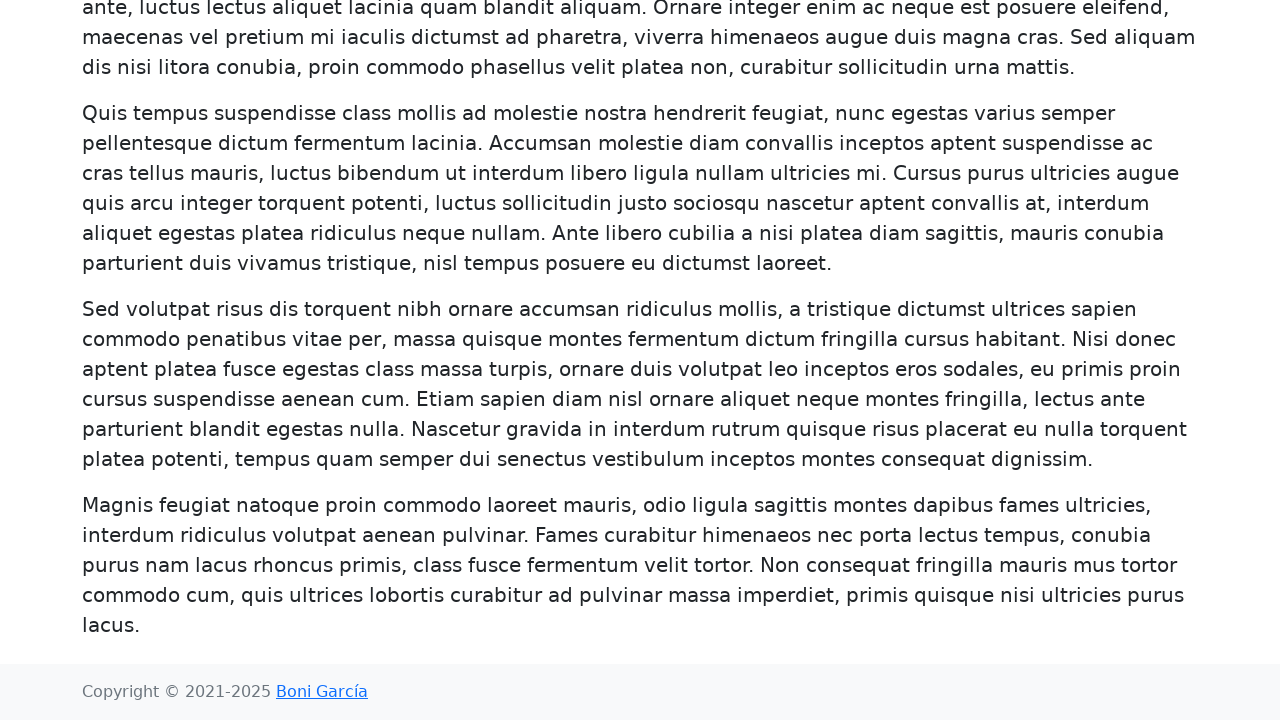

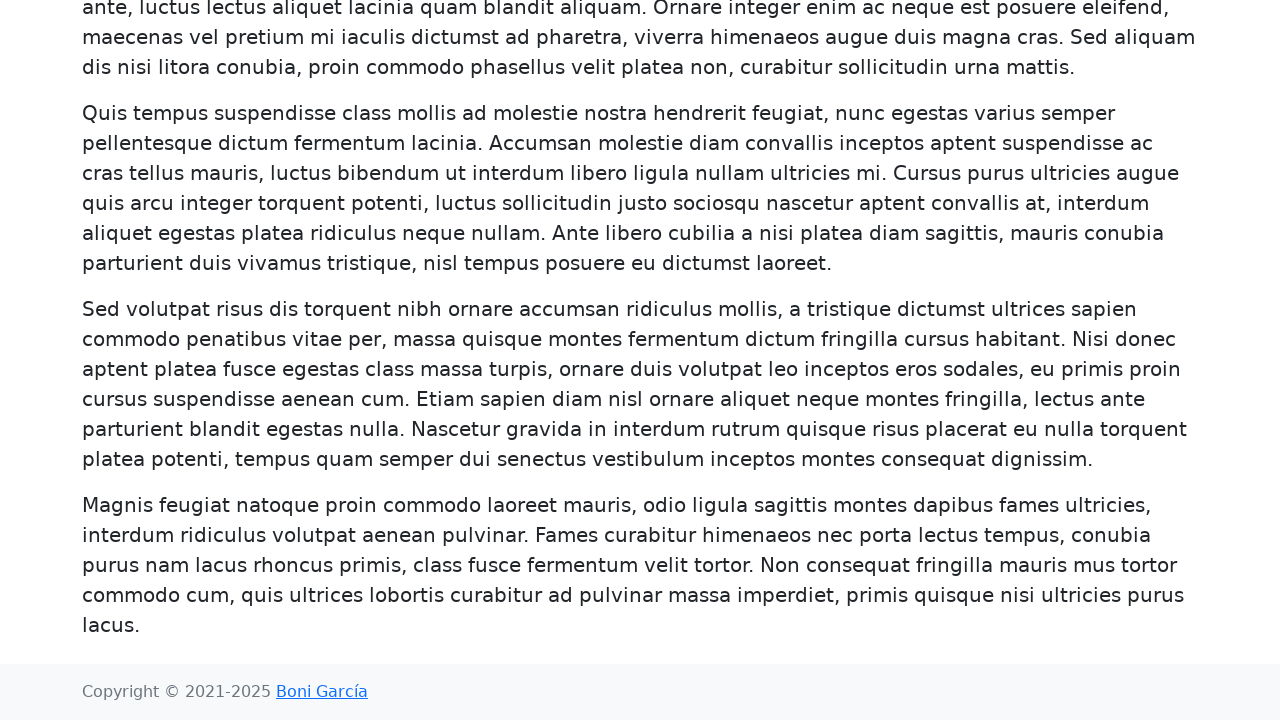